Tests that attempting to login with empty username and password fields displays an appropriate error message indicating username is required.

Starting URL: https://saucedemo.com/

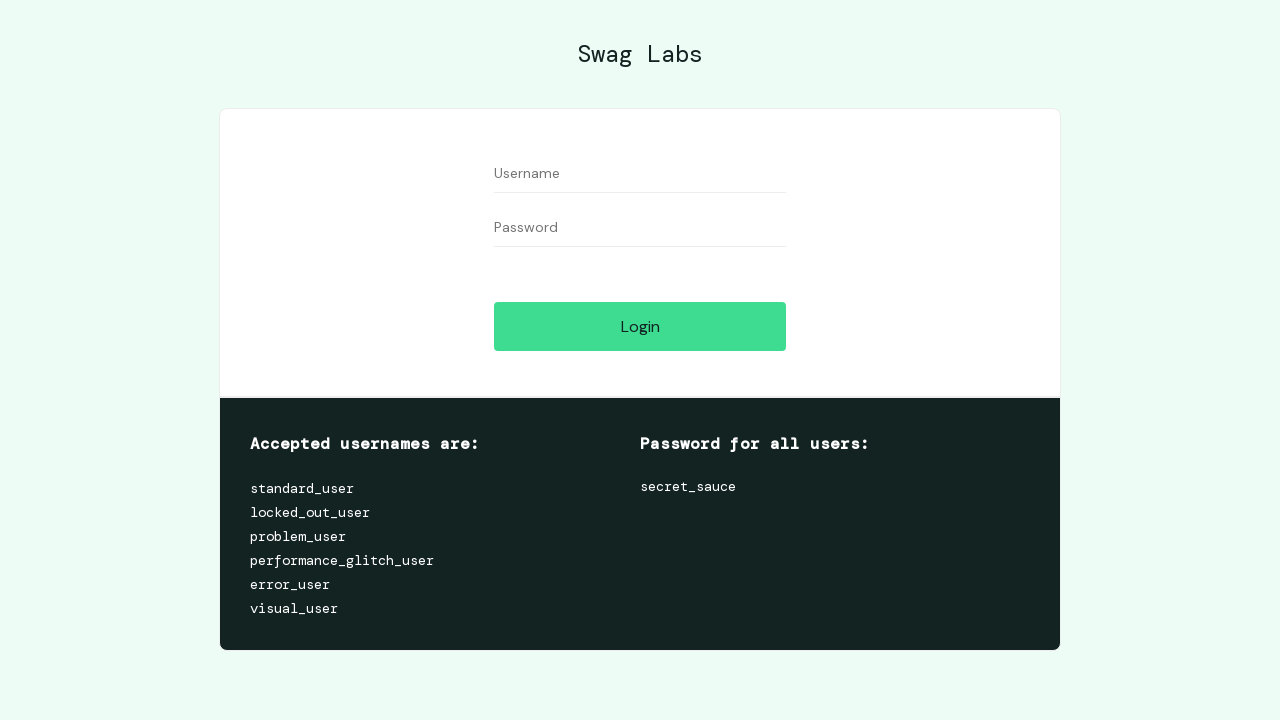

Left username field empty on #user-name
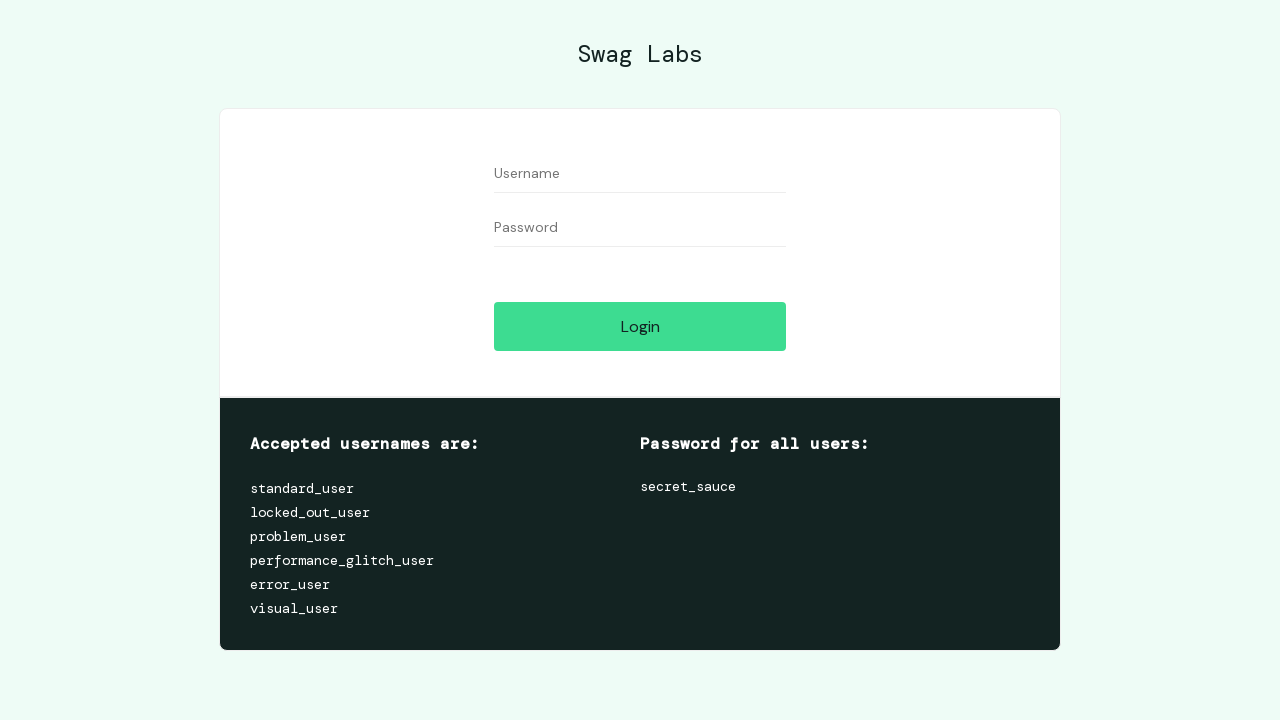

Left password field empty on #password
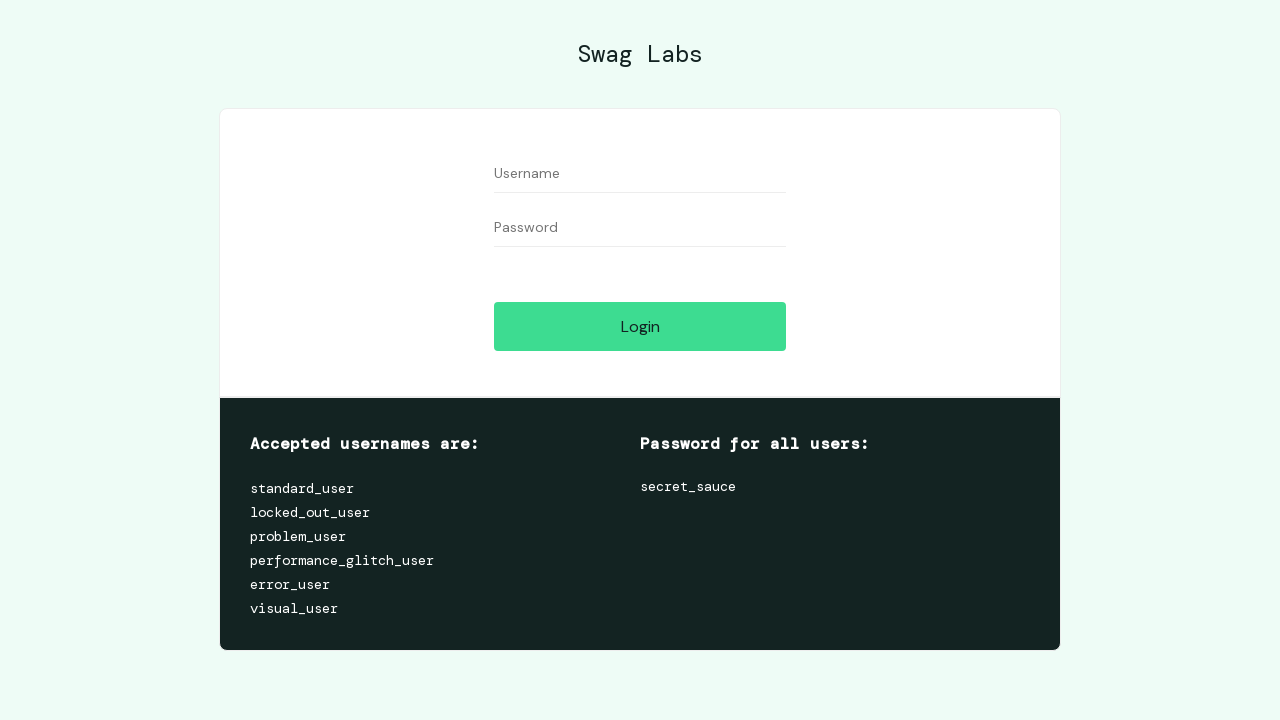

Clicked login button with empty credentials at (640, 326) on #login-button
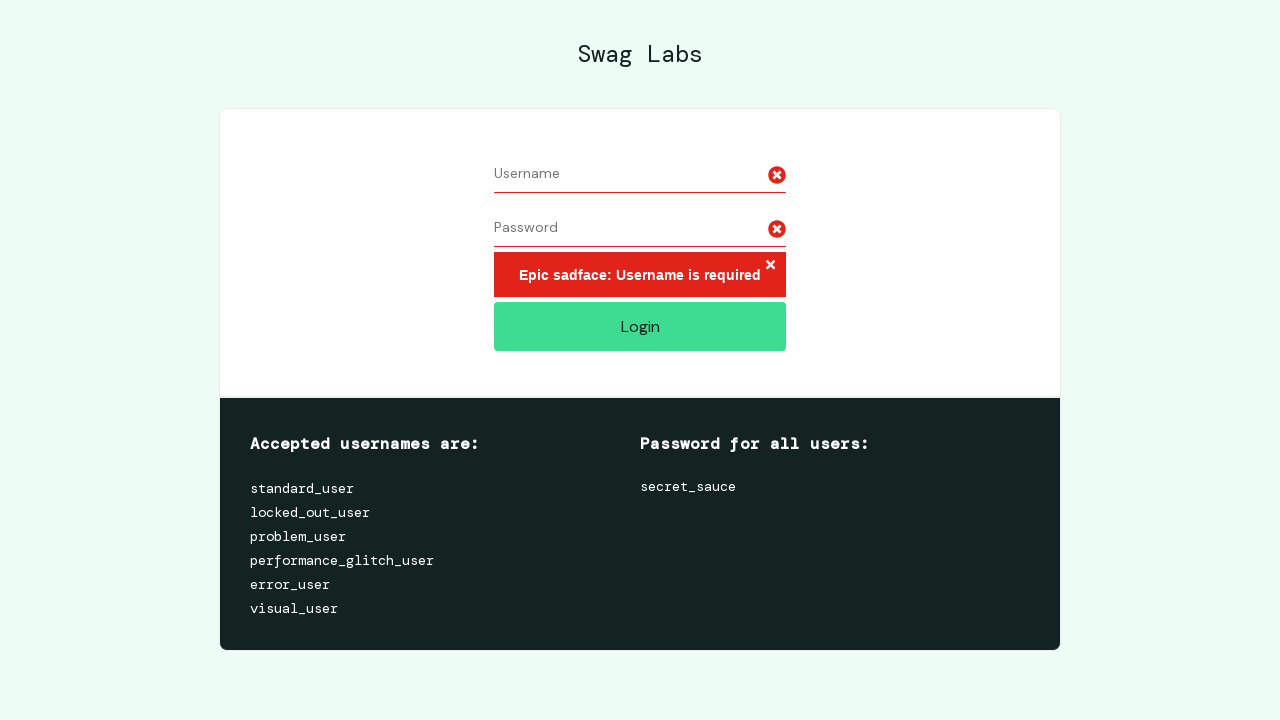

Located error message element
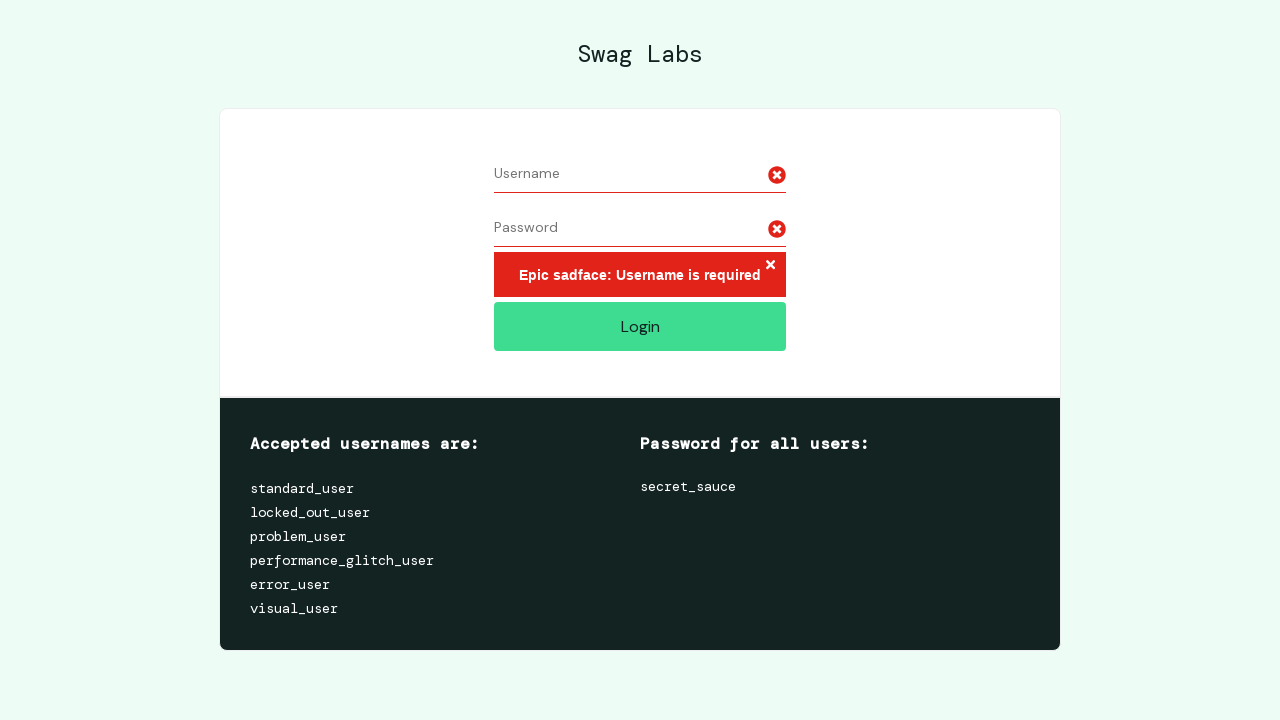

Waited for error message to appear
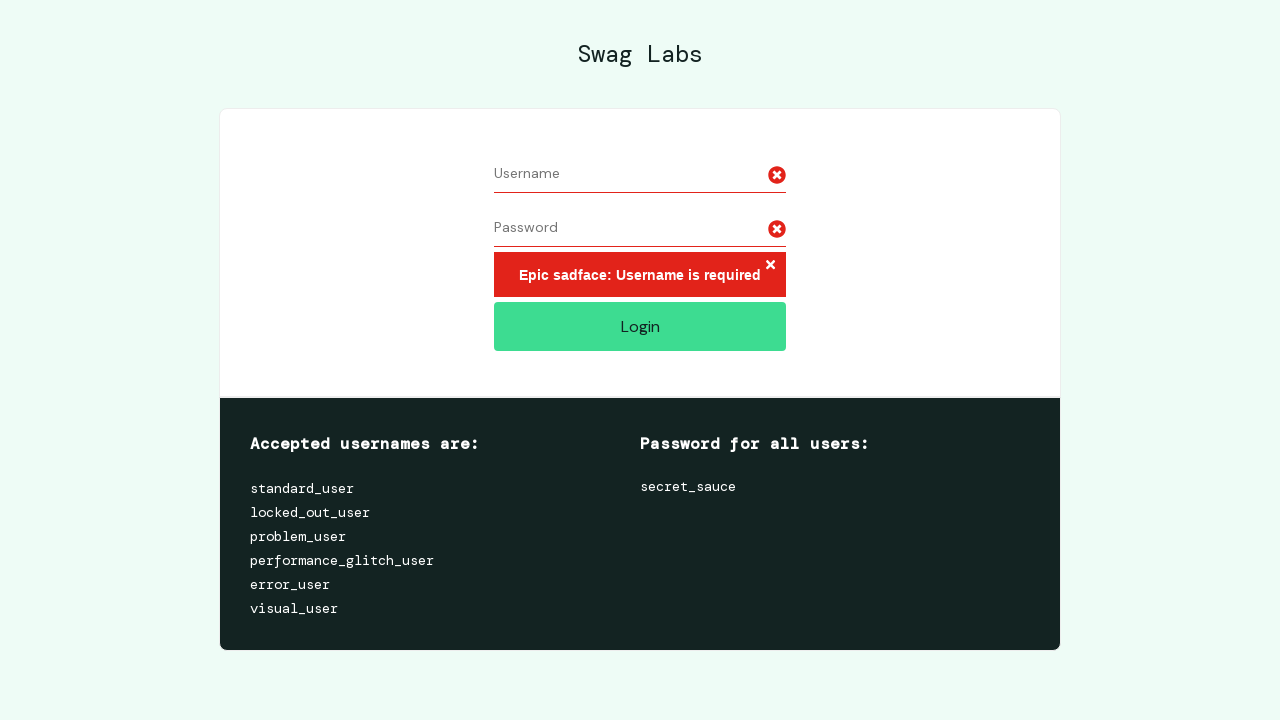

Verified error message displays 'Epic sadface: Username is required'
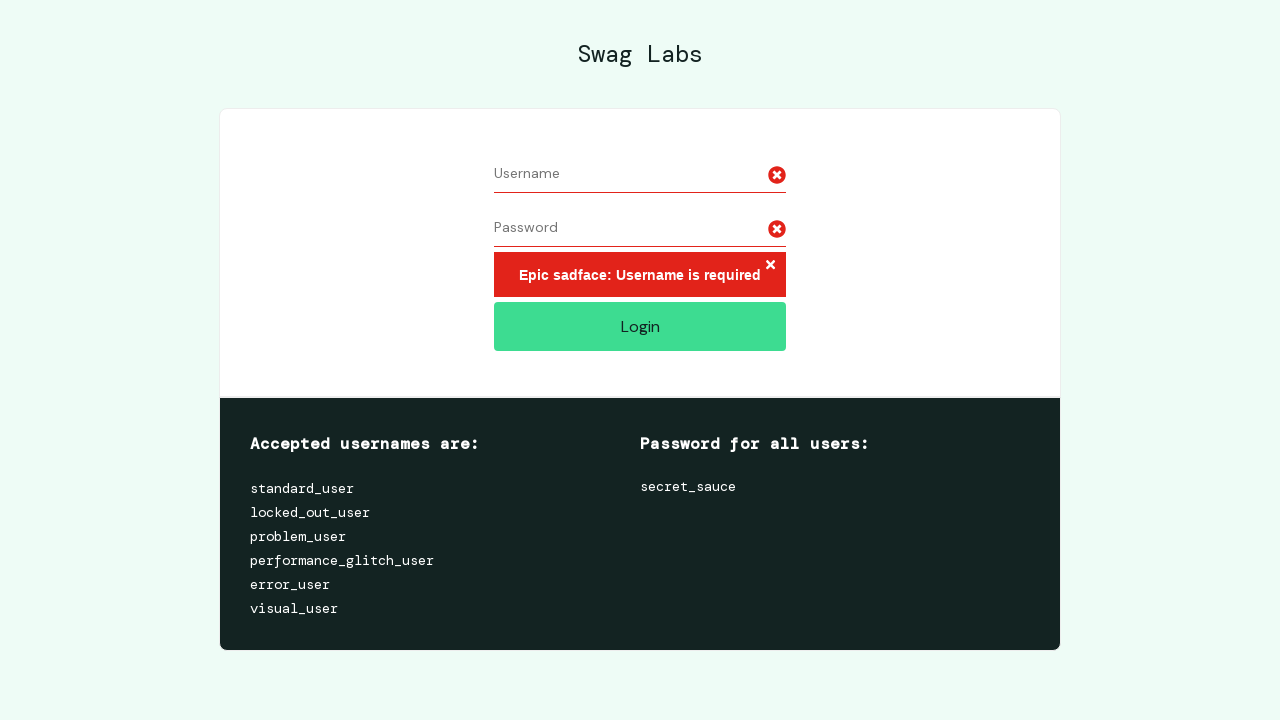

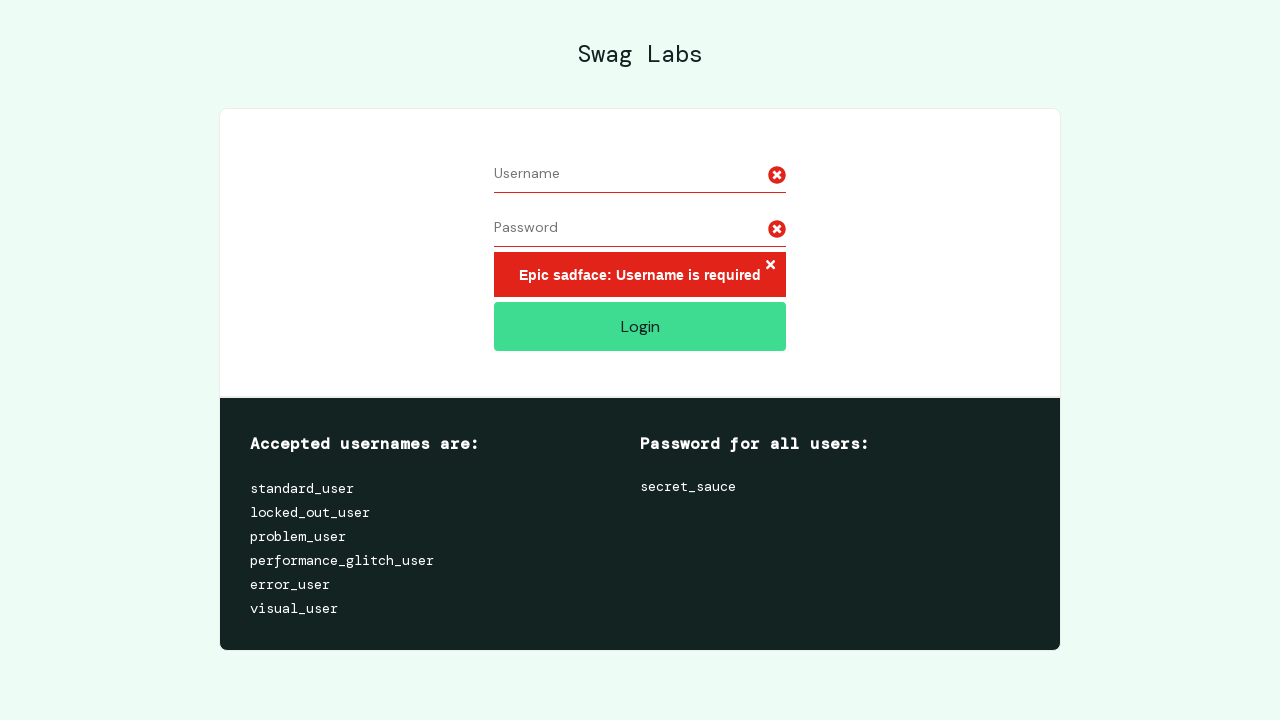